Tests JavaScript alert handling by clicking a confirmation button and accepting the alert dialog

Starting URL: http://www.tizag.com/javascriptT/javascriptalert.php

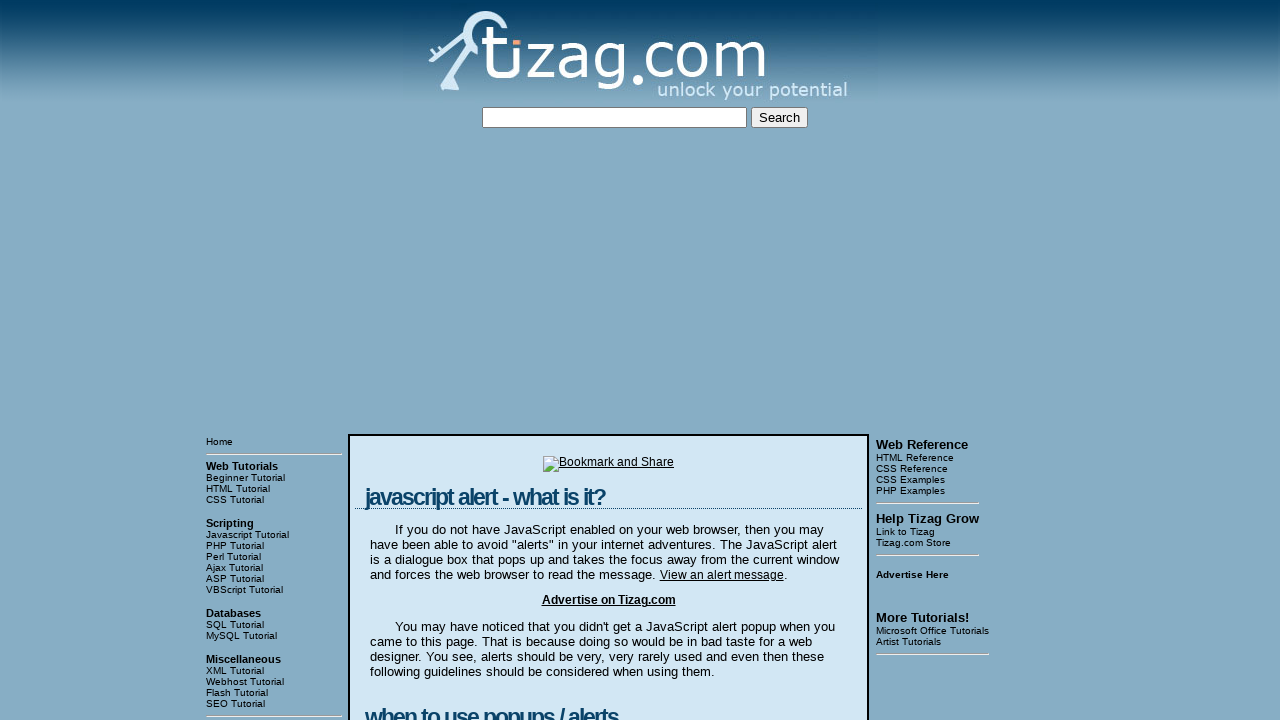

Clicked the Confirmation Alert button at (428, 361) on input[value='Confirmation Alert']
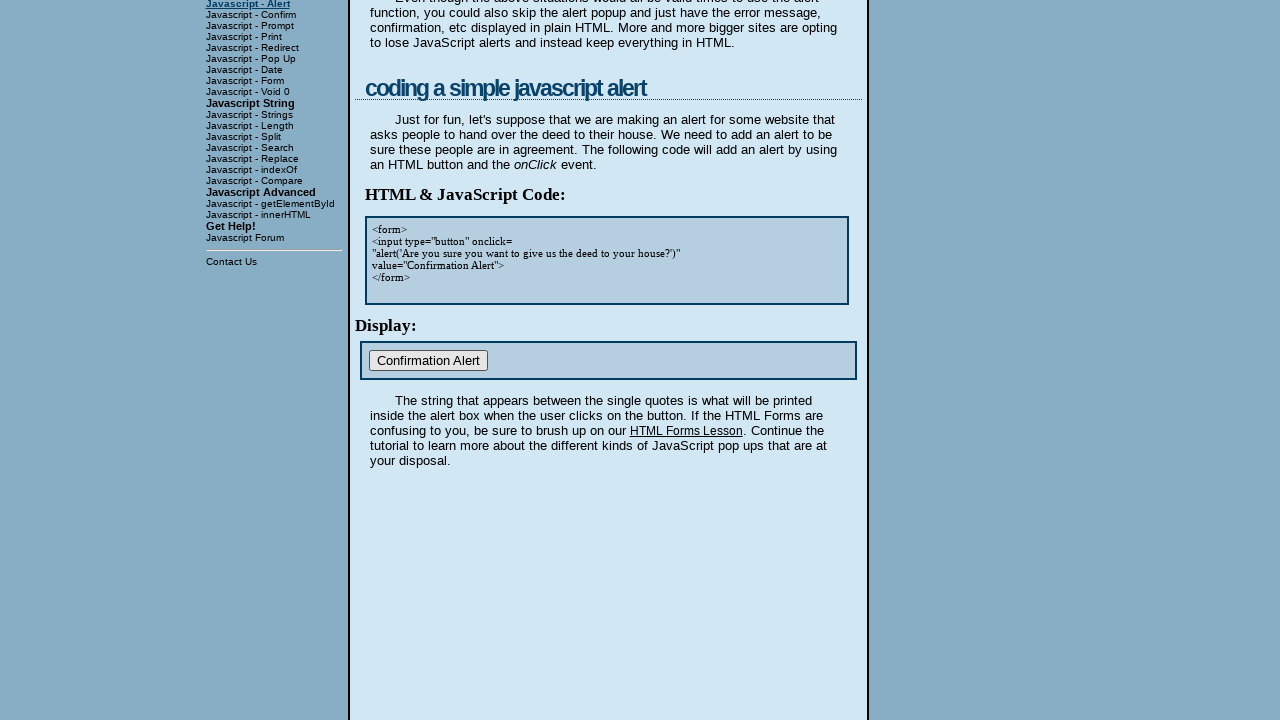

Registered dialog handler to accept alerts
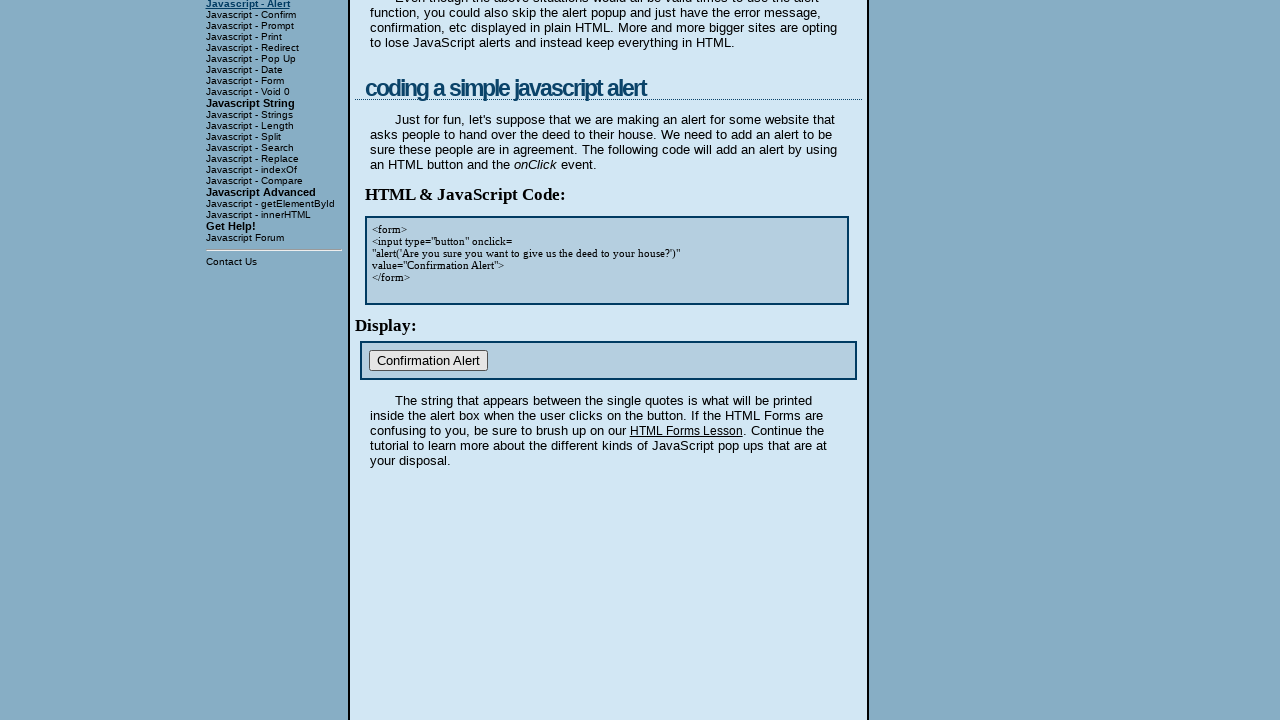

Clicked the Confirmation Alert button again and alert was accepted at (428, 361) on input[value='Confirmation Alert']
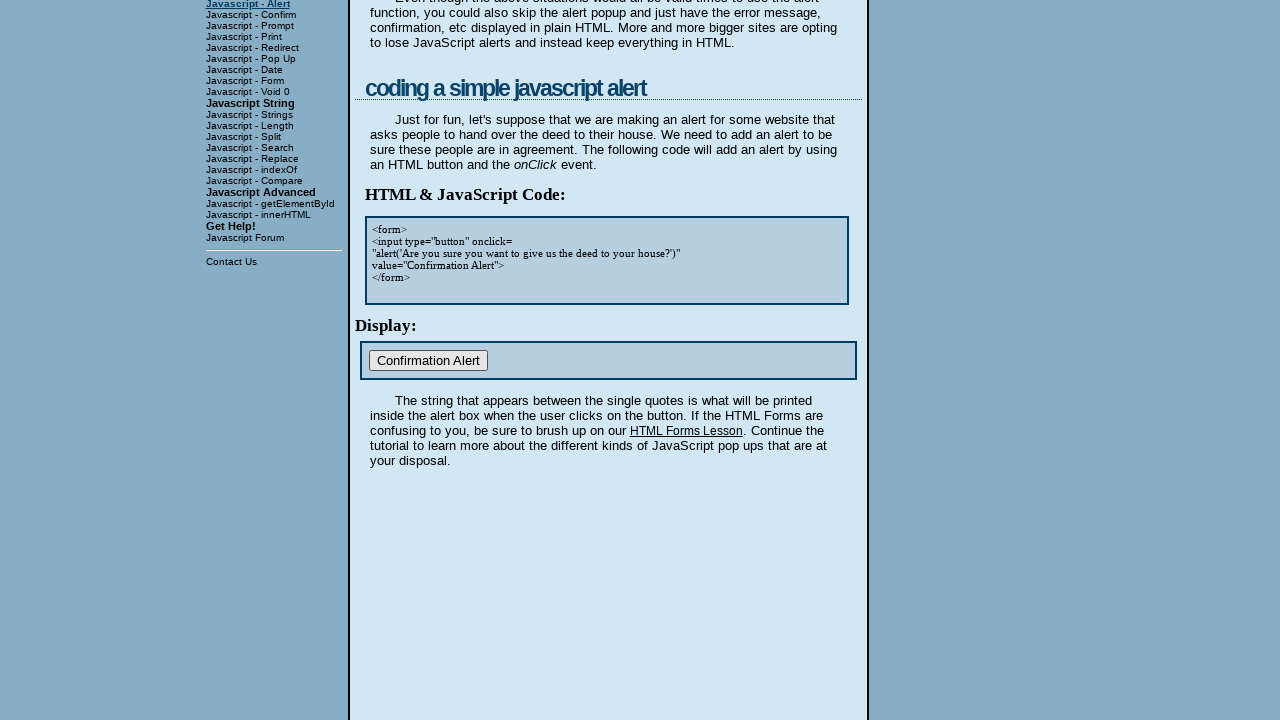

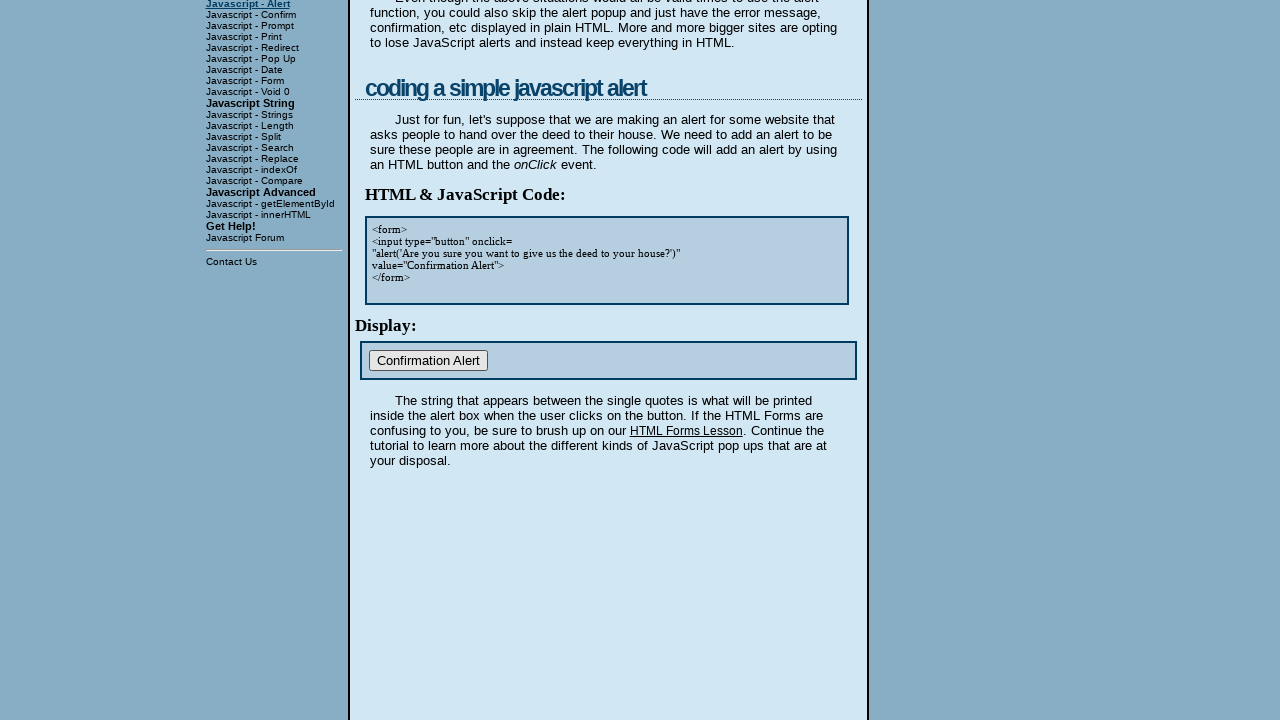